Tests various UI controls on a form page including dropdown selection, checkbox interactions, and verifying element attributes

Starting URL: https://rahulshettyacademy.com/loginpagePractise/

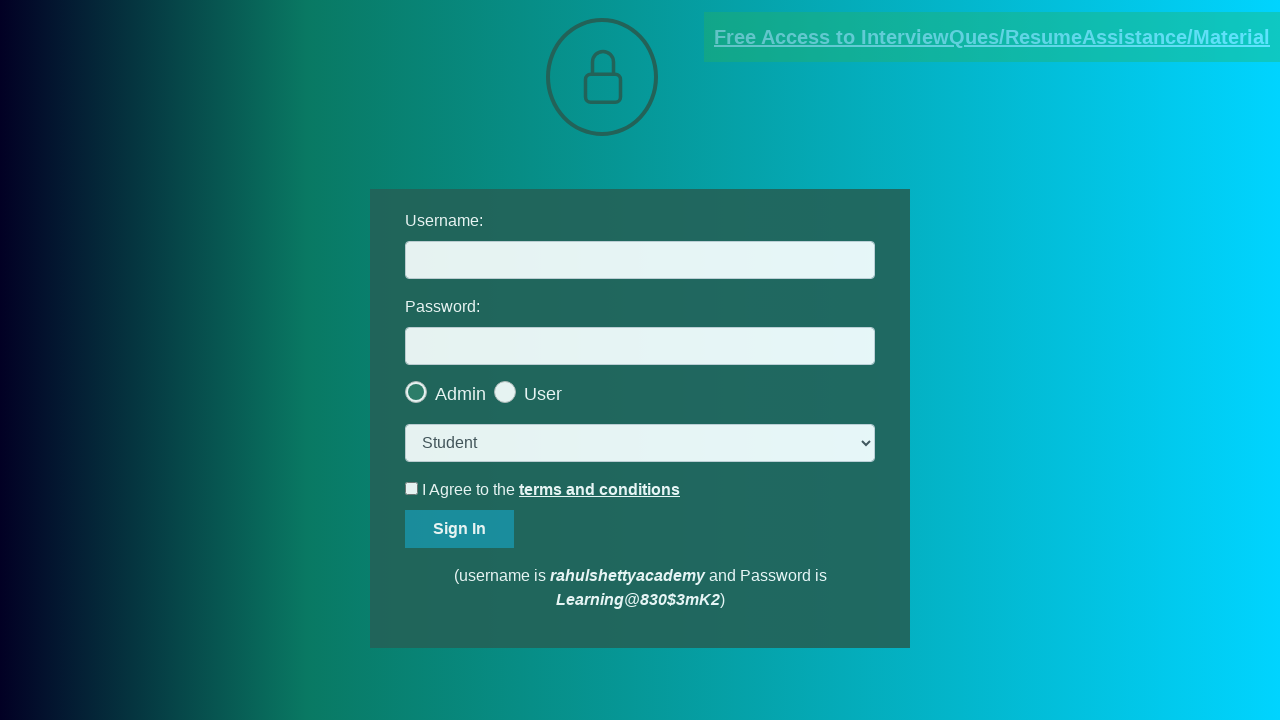

Selected 'consult' option from dropdown on select.form-control
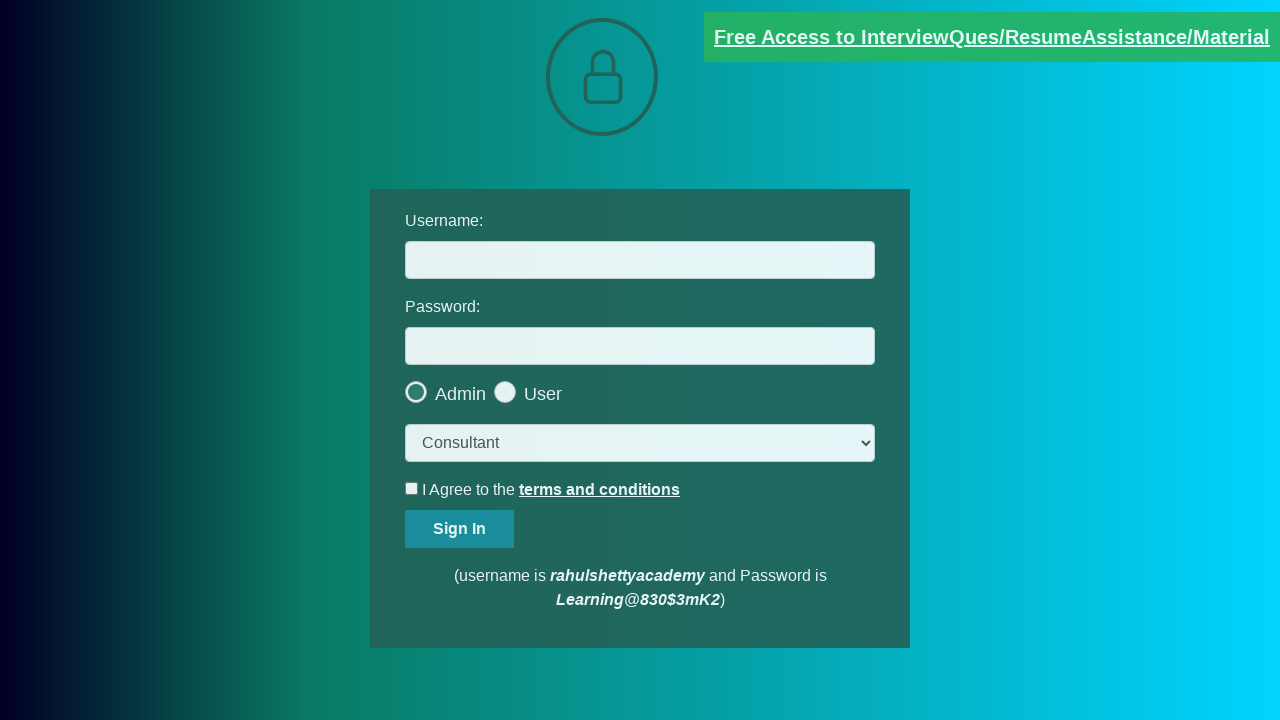

Clicked the last checkbox (radio button) at (505, 392) on .checkmark >> nth=-1
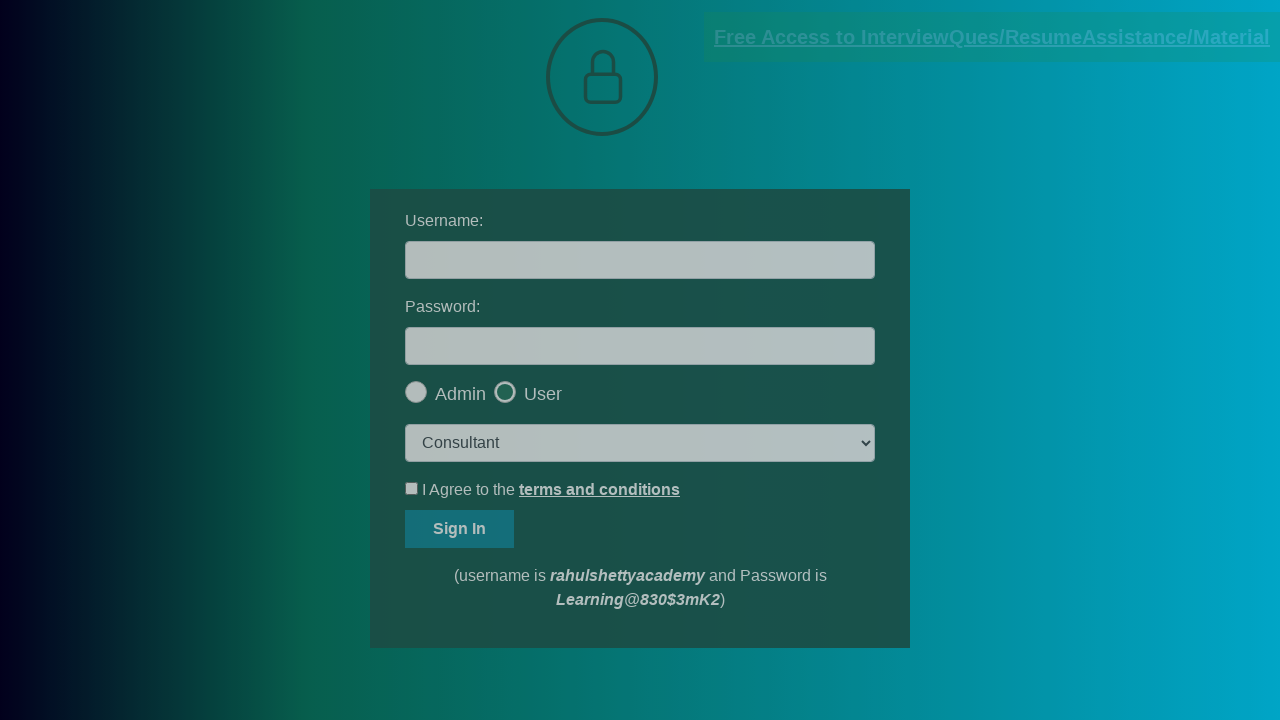

Clicked OK button on popup at (698, 144) on #okayBtn
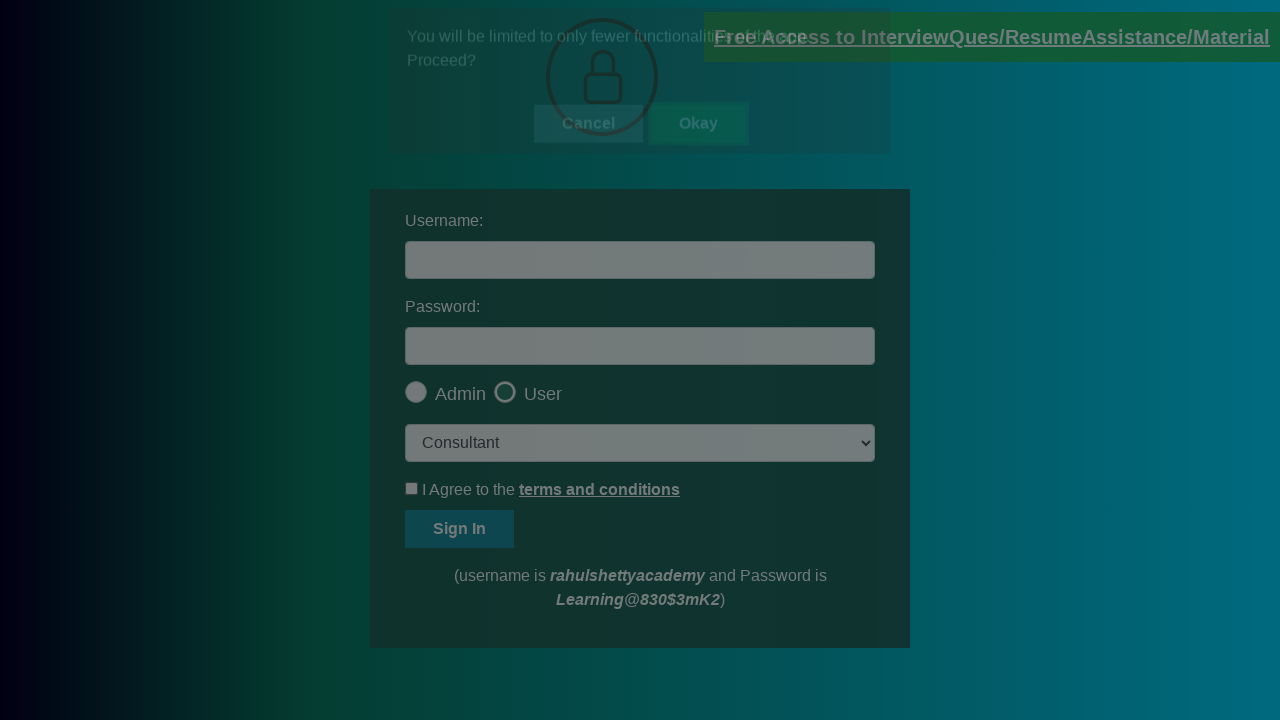

Clicked terms checkbox at (412, 488) on #terms
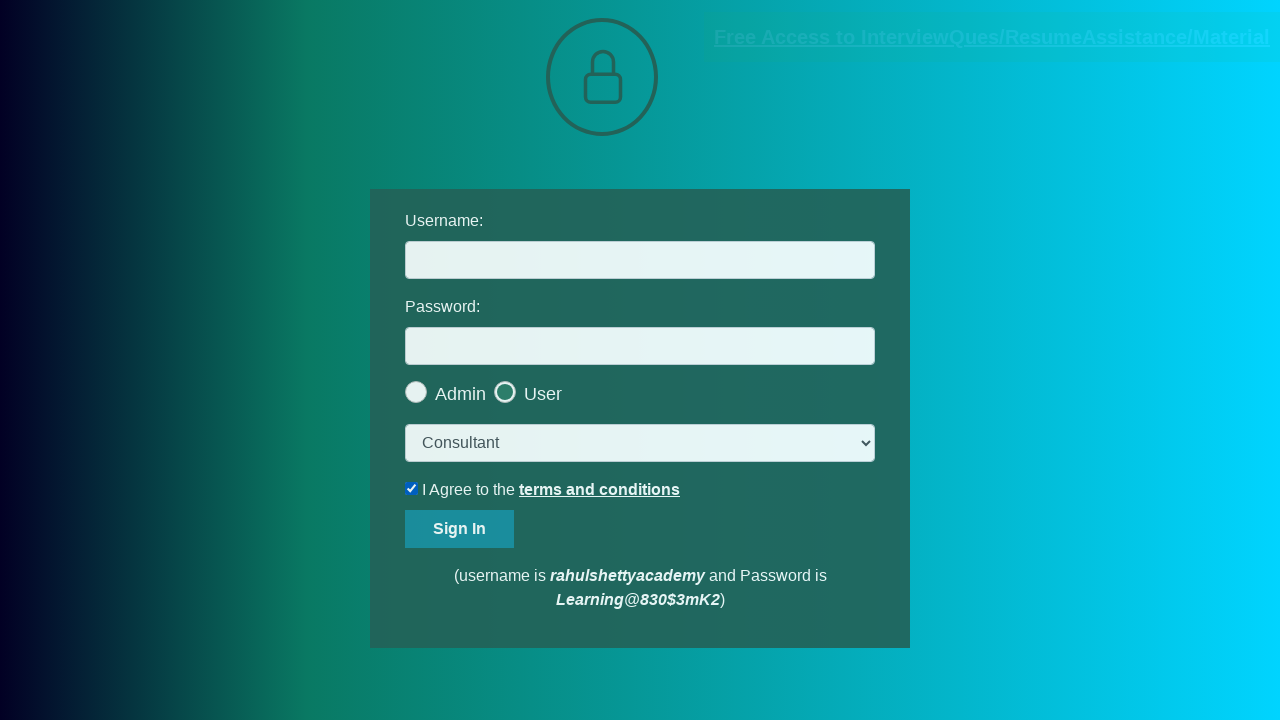

Unchecked the terms checkbox at (412, 488) on #terms
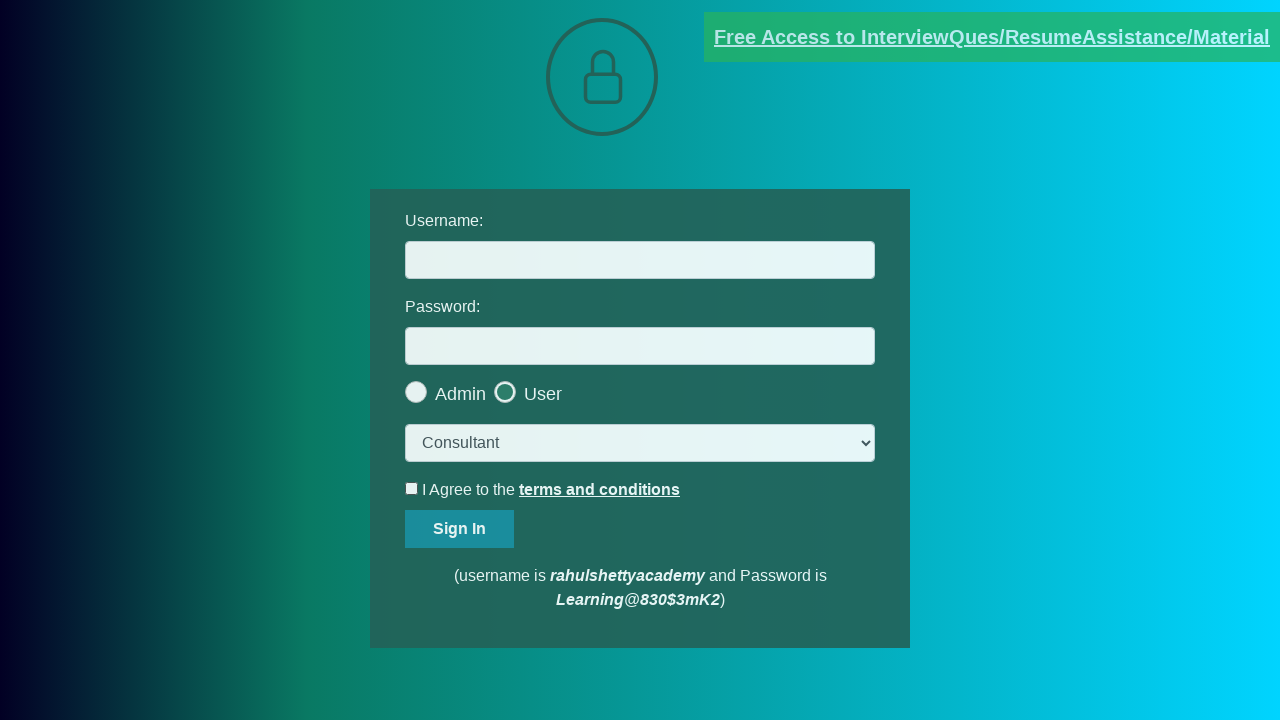

Verified blinking link has 'blinkingText' class attribute
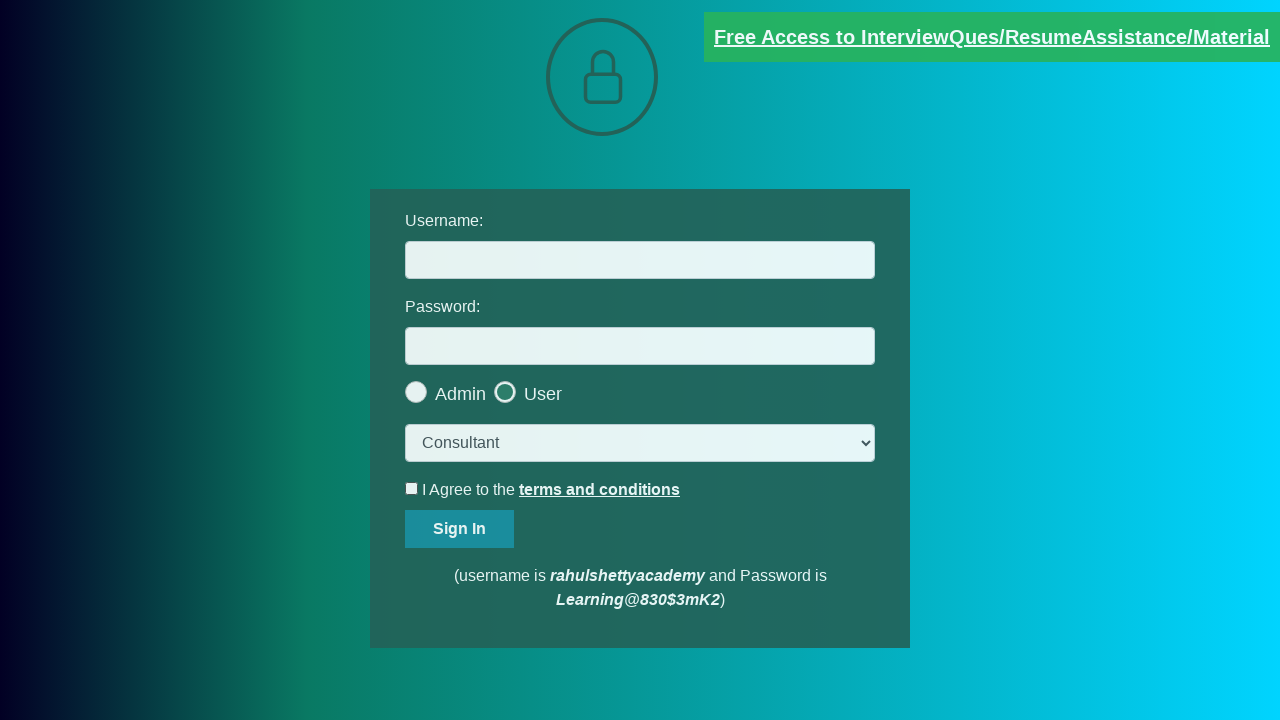

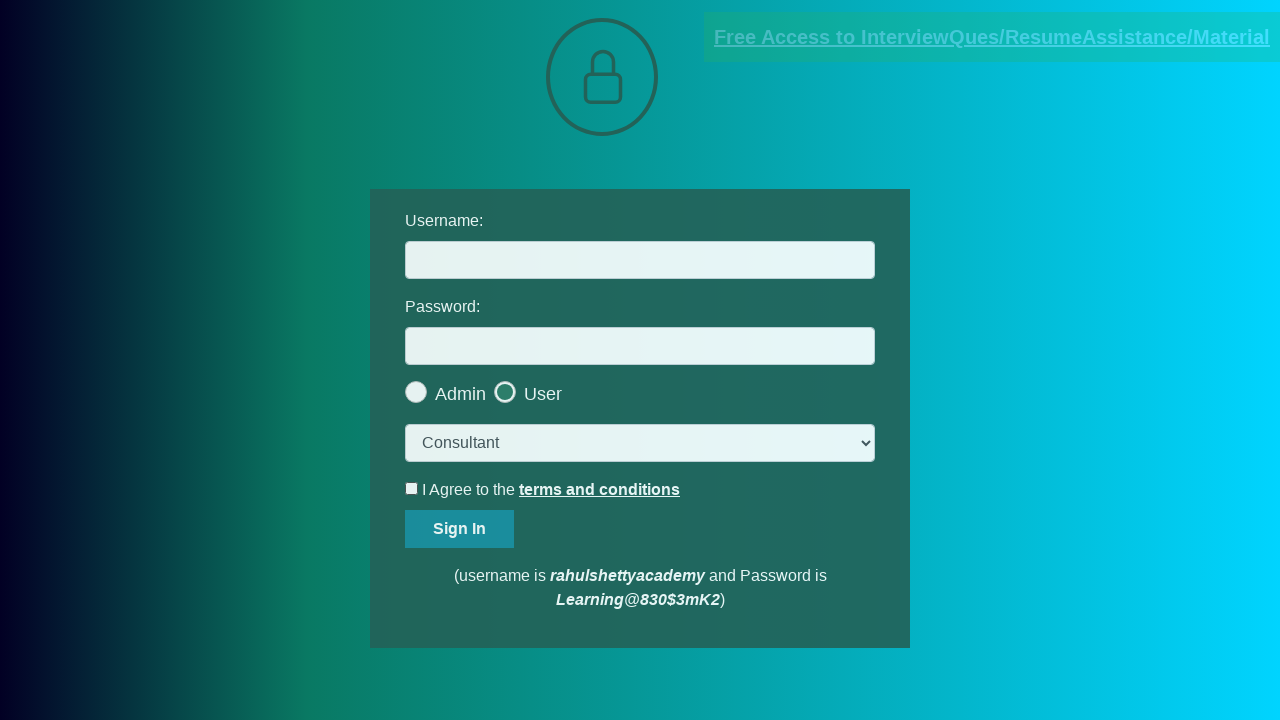